Tests a form that calculates the sum of two numbers and selects the result from a dropdown menu

Starting URL: http://suninjuly.github.io/selects1.html

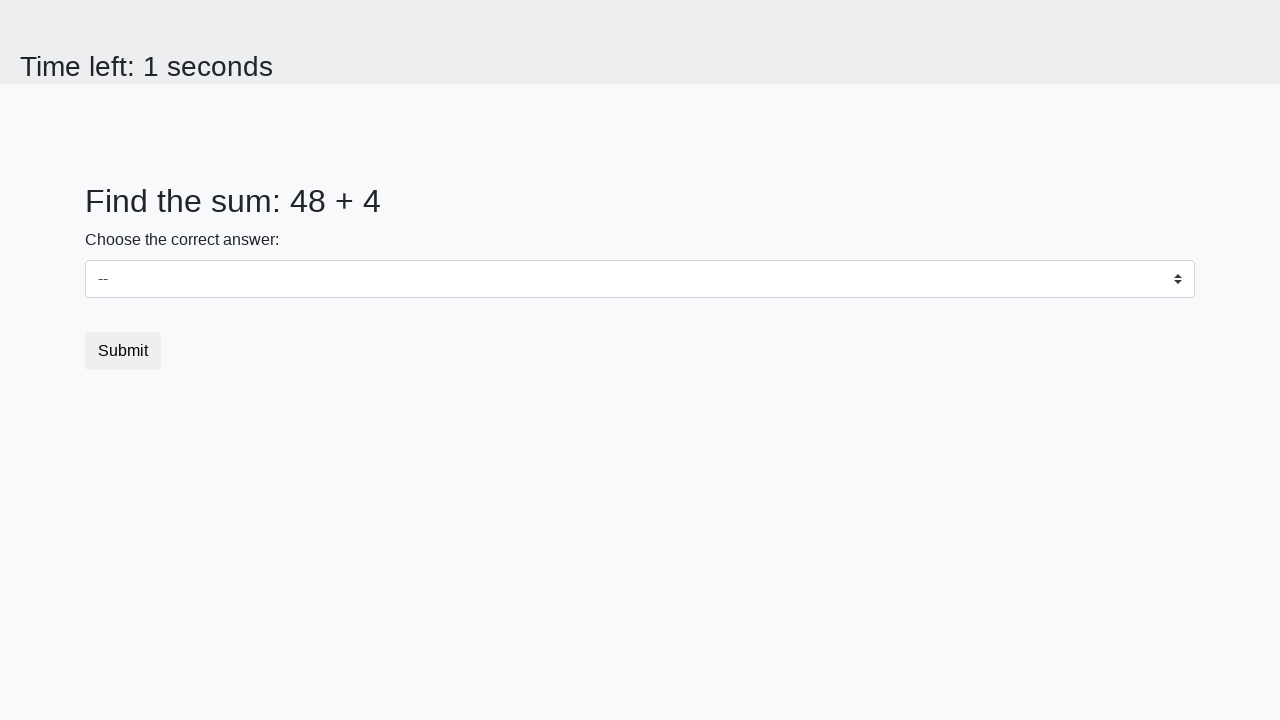

Retrieved first number from page
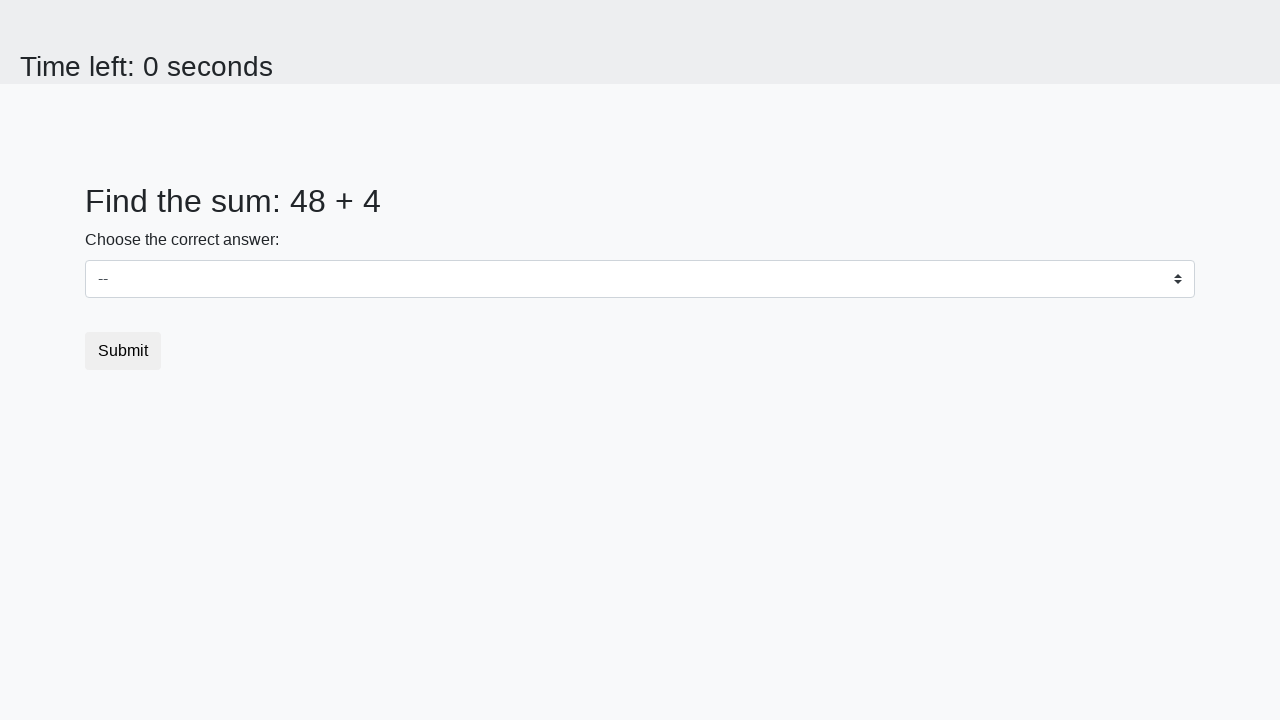

Retrieved second number from page
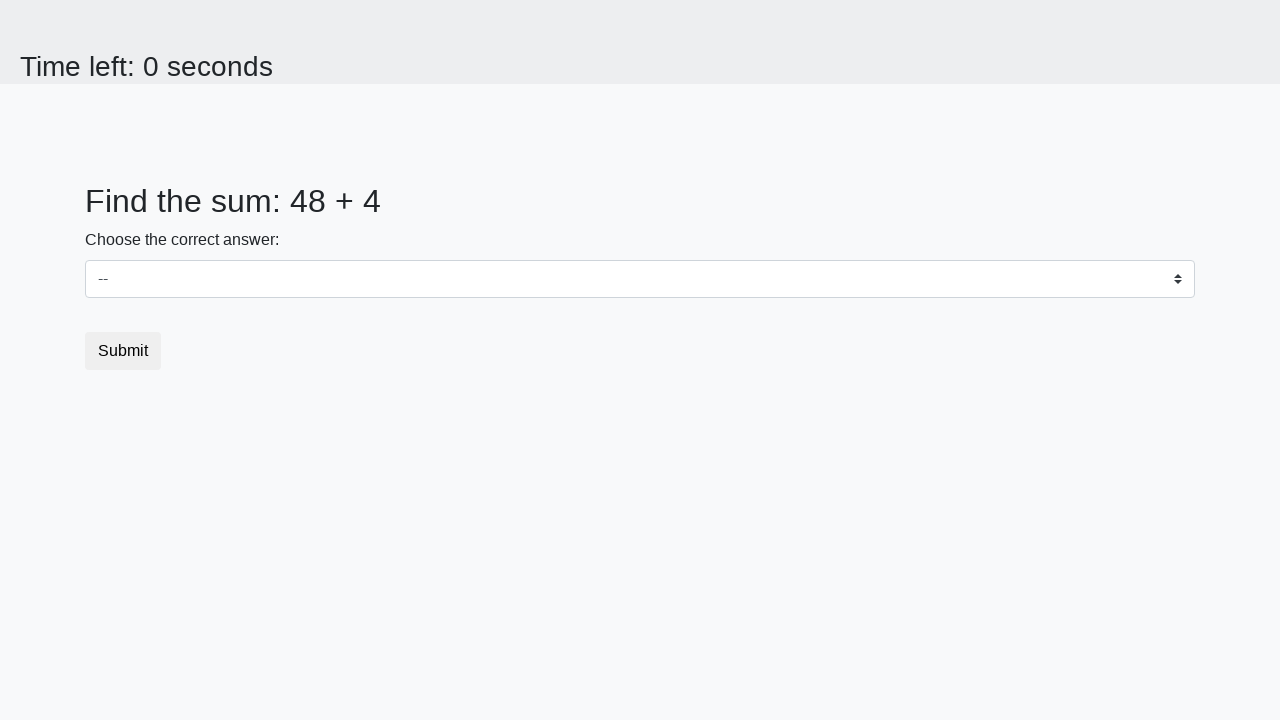

Calculated sum: 48 + 4 = 52
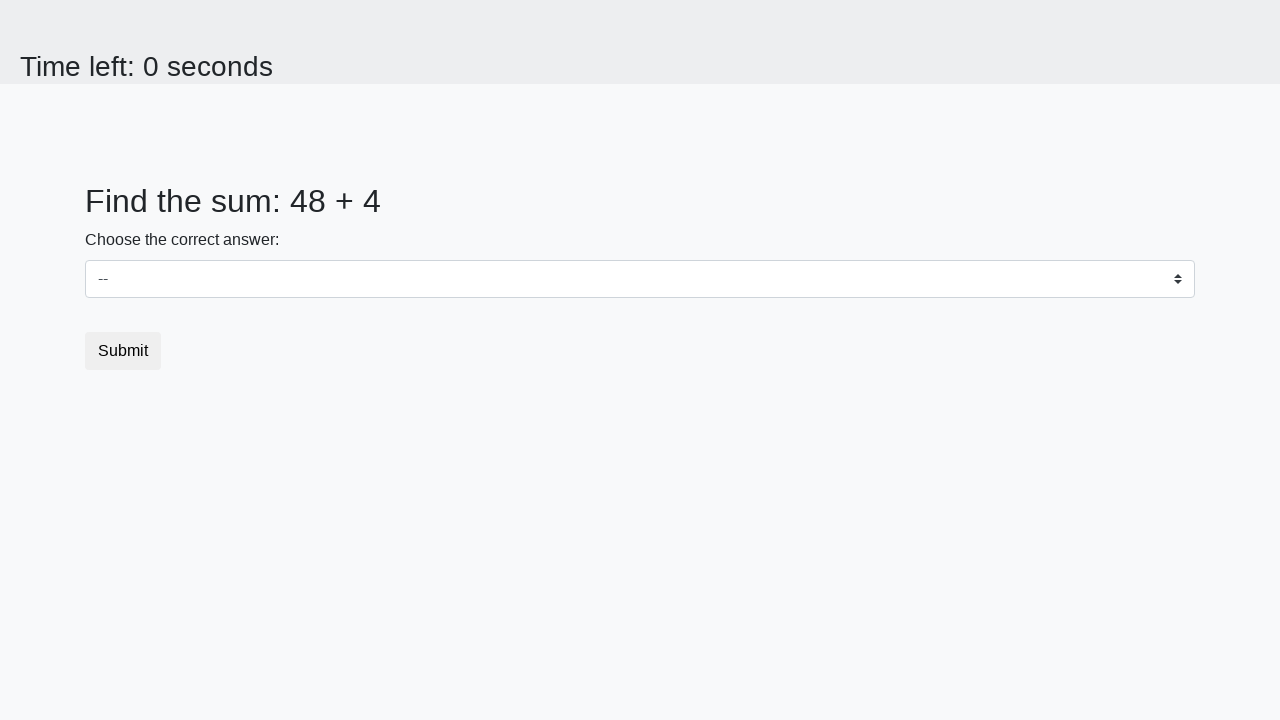

Selected sum value 52 from dropdown menu on select
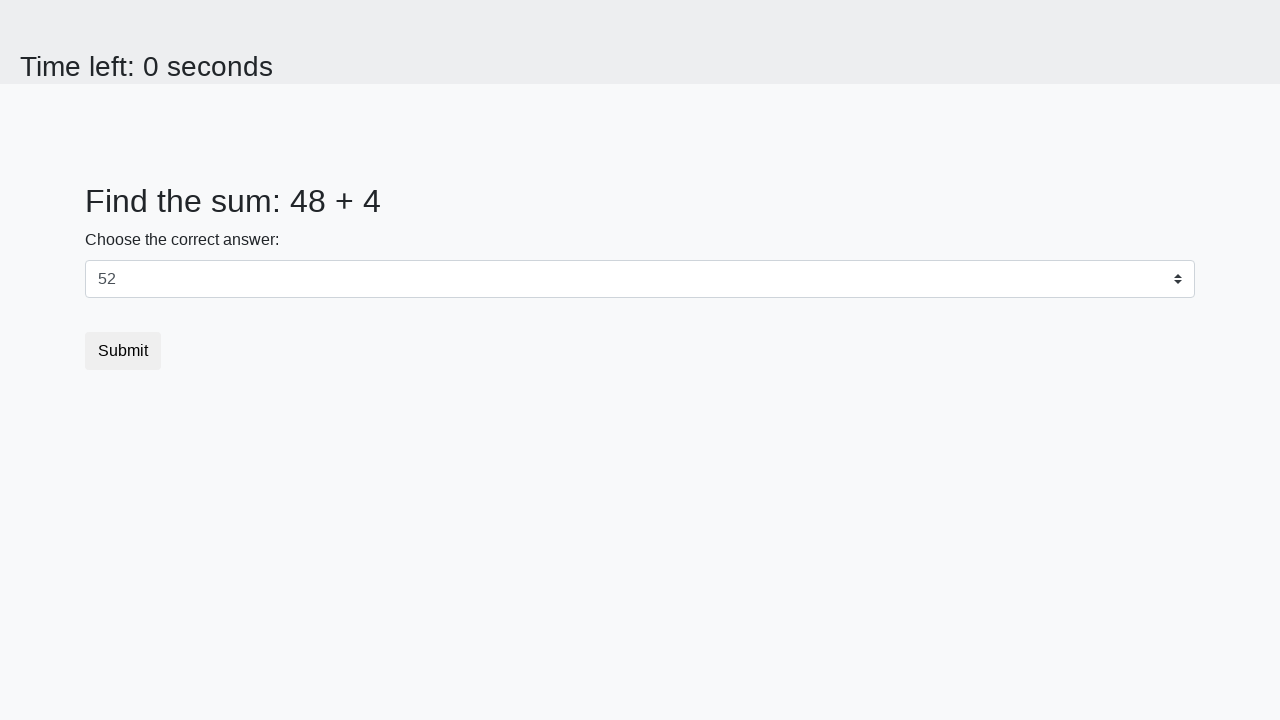

Clicked submit button at (123, 351) on button
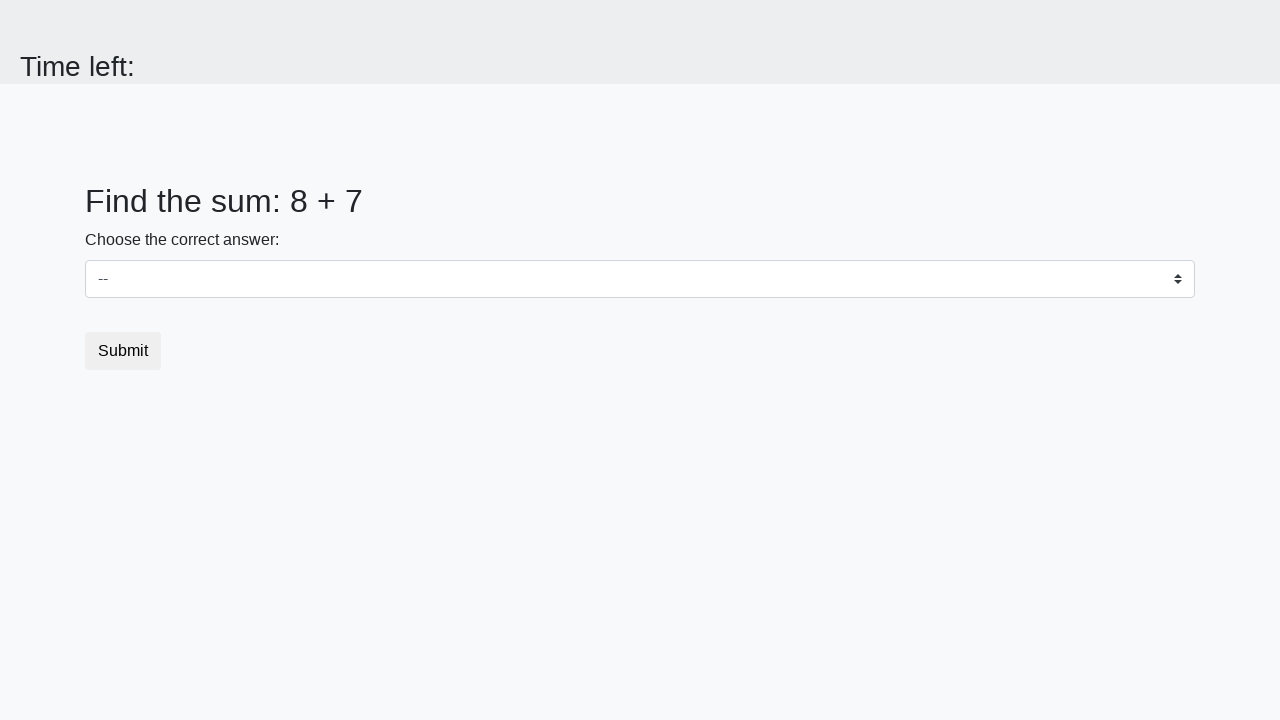

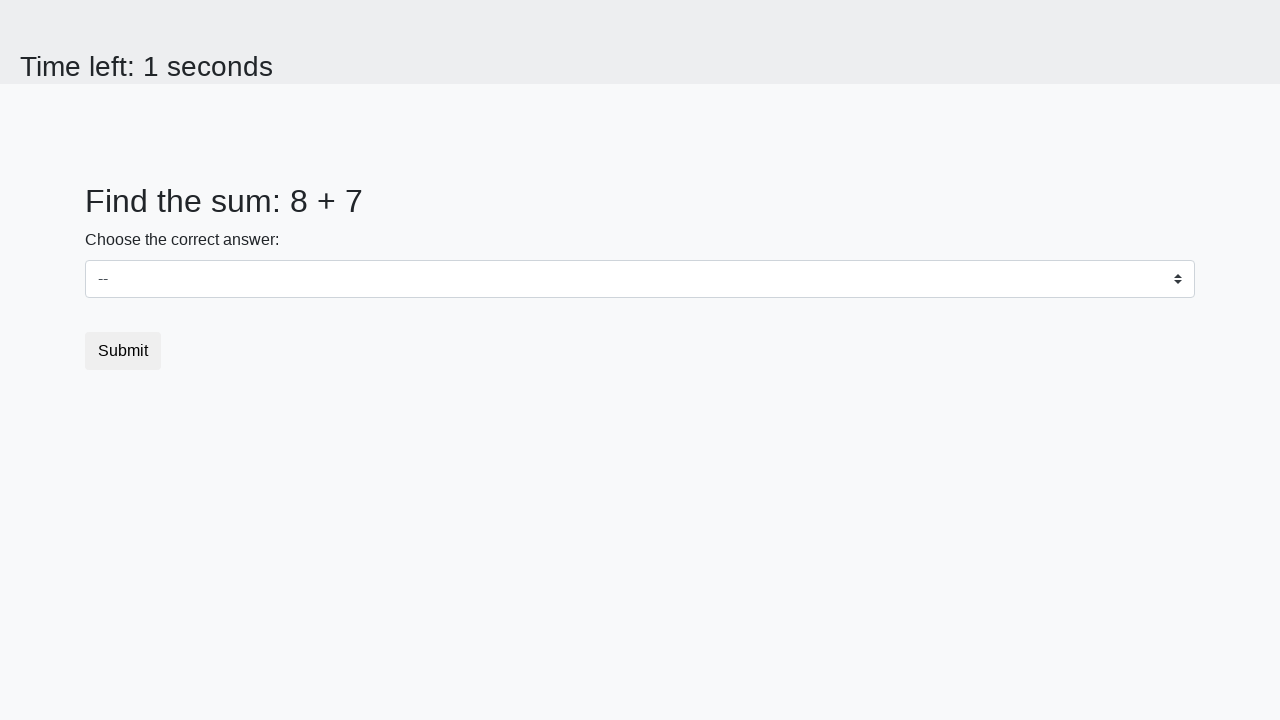